Tests a grocery shopping website by searching for products containing 'ca', verifying 4 products are displayed, adding the second product to cart, and specifically adding 'Cashews' to cart by iterating through products.

Starting URL: https://rahulshettyacademy.com/seleniumPractise/#/

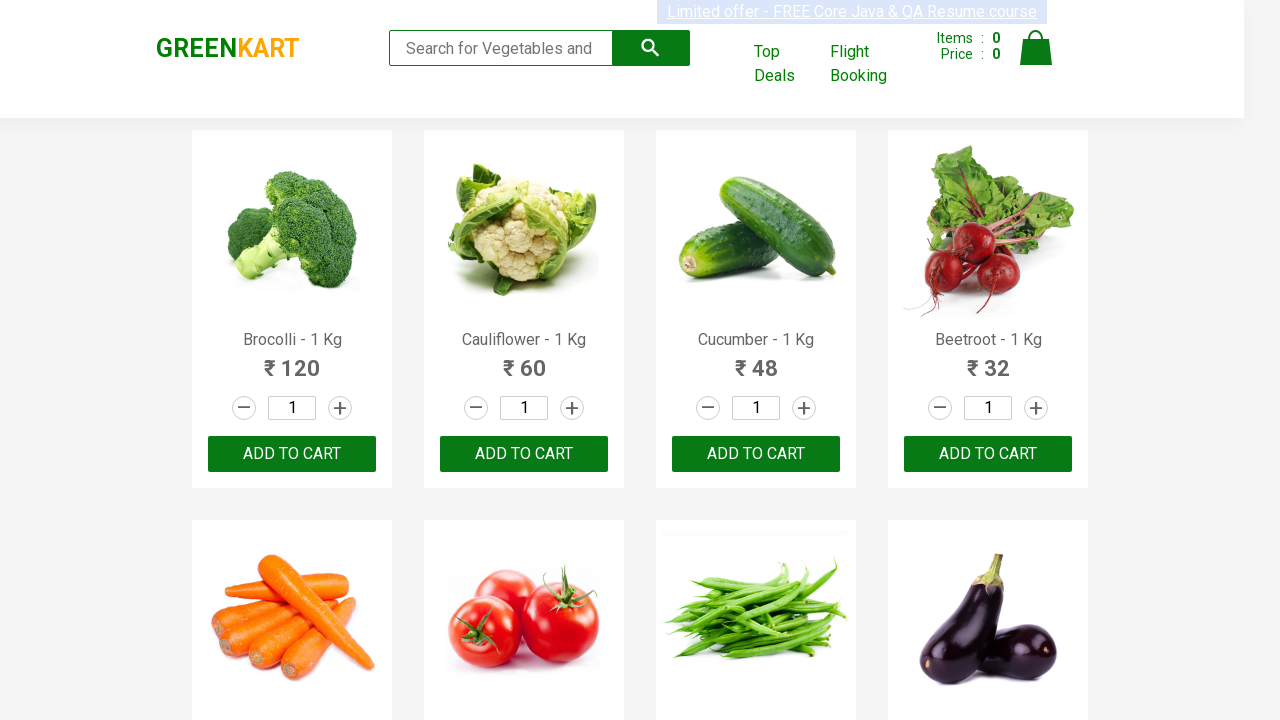

Filled search box with 'ca' to filter products on .search-keyword
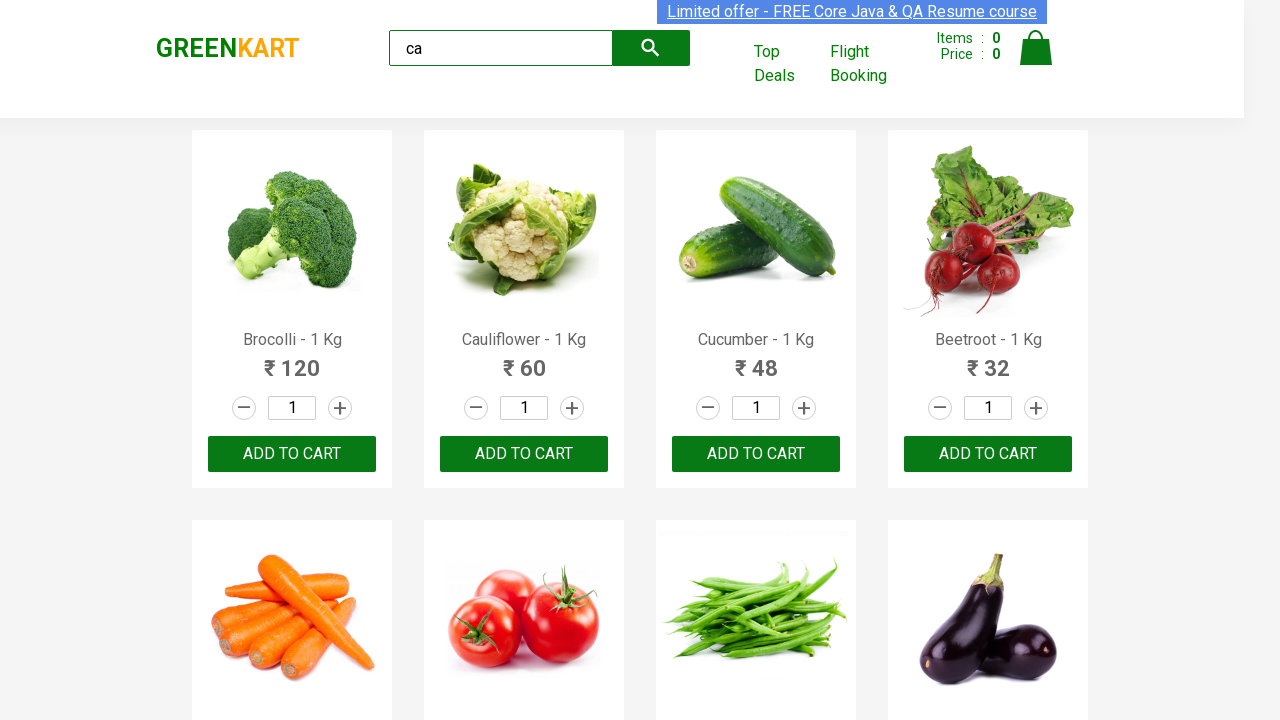

Waited 2 seconds for products to filter
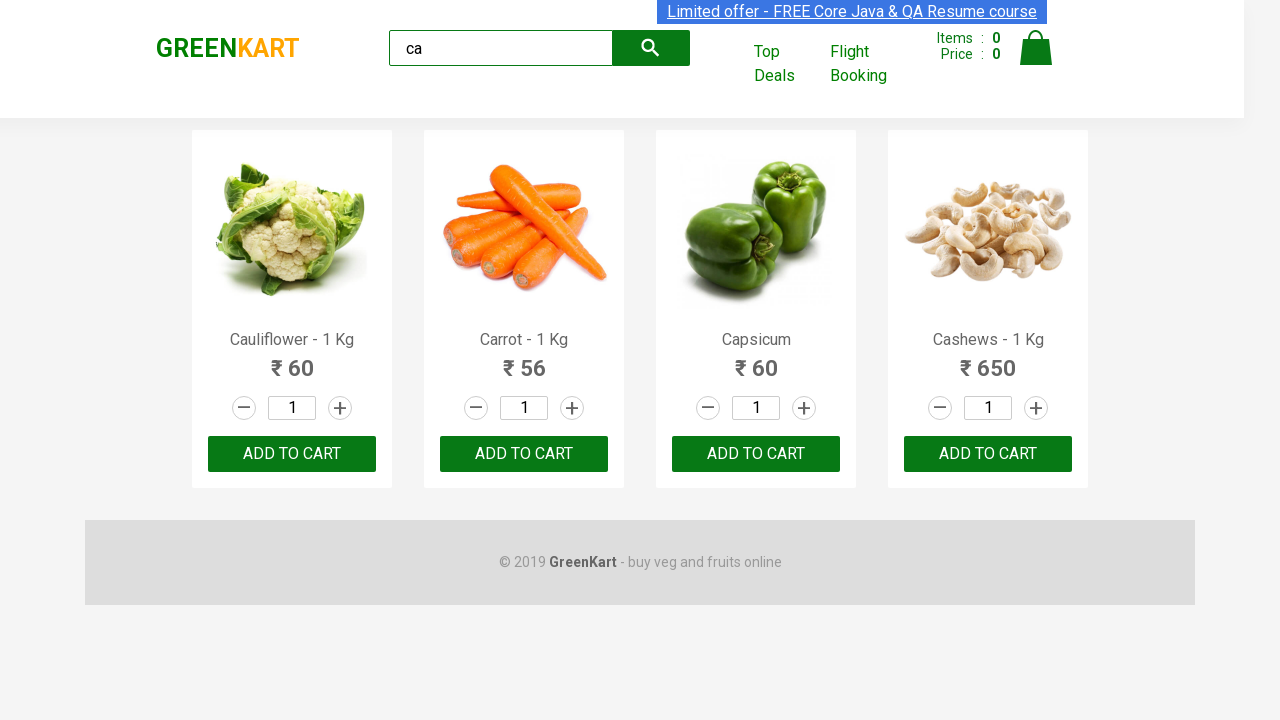

Waited for visible products to load
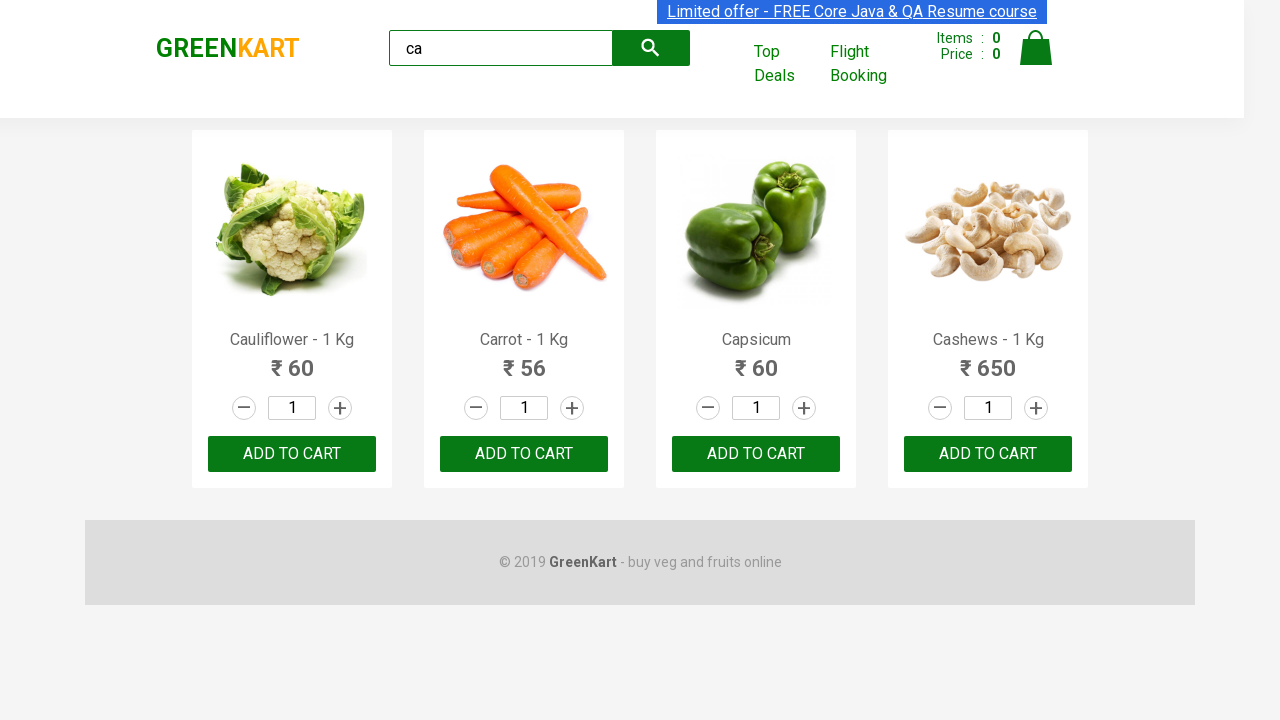

Verified that 4 products are displayed
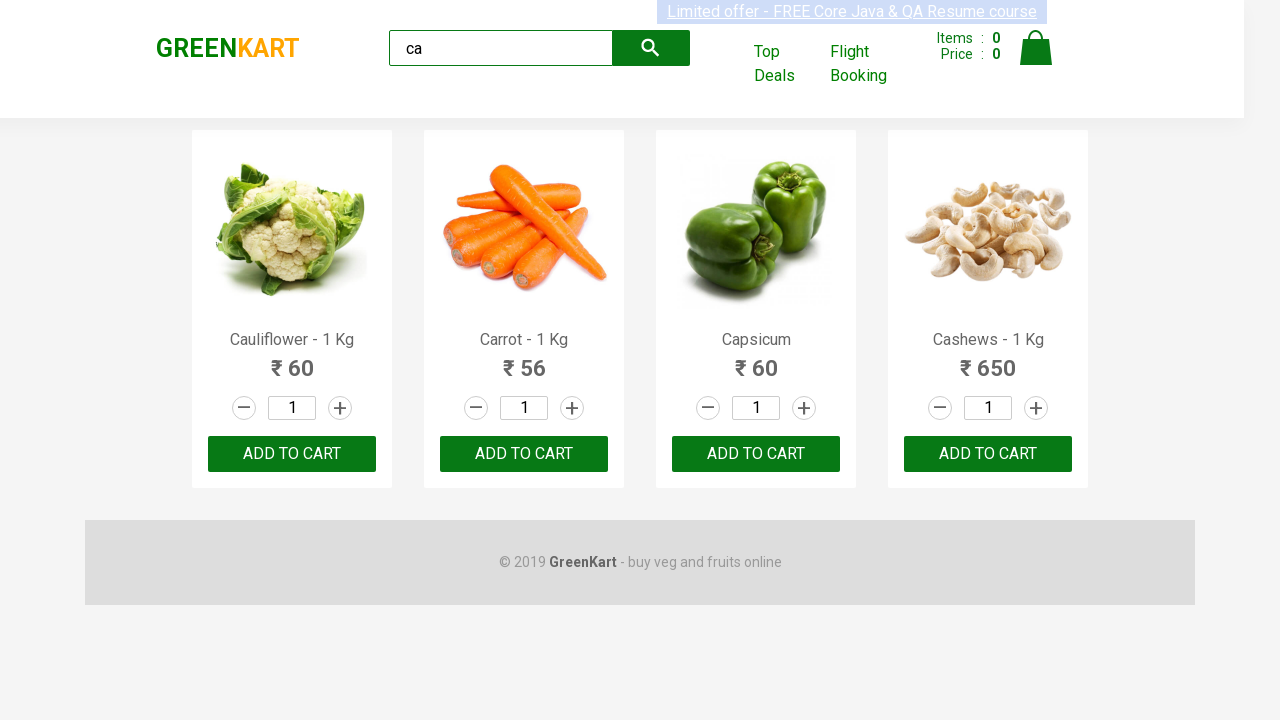

Clicked ADD TO CART button on the second product at (524, 454) on .products .product >> nth=1 >> text=ADD TO CART
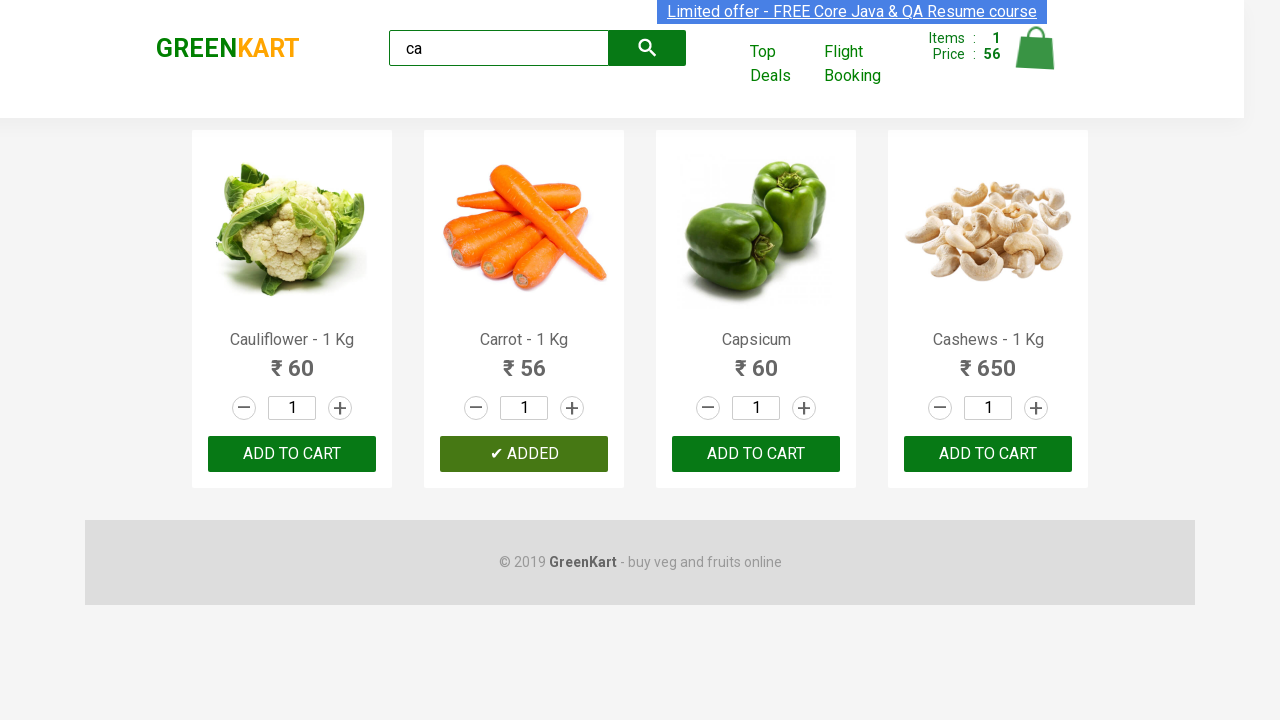

Found and clicked ADD TO CART for Cashews product at (988, 454) on .products .product >> nth=3 >> button
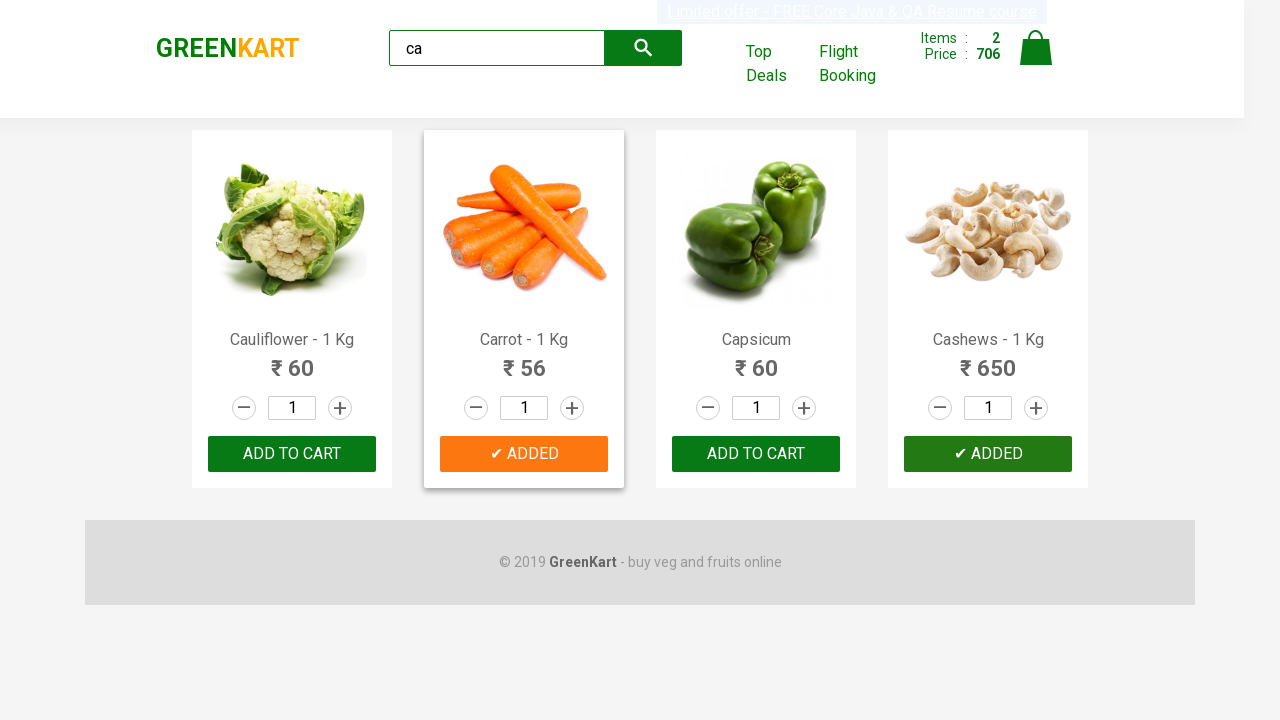

Retrieved brand text: GREENKART
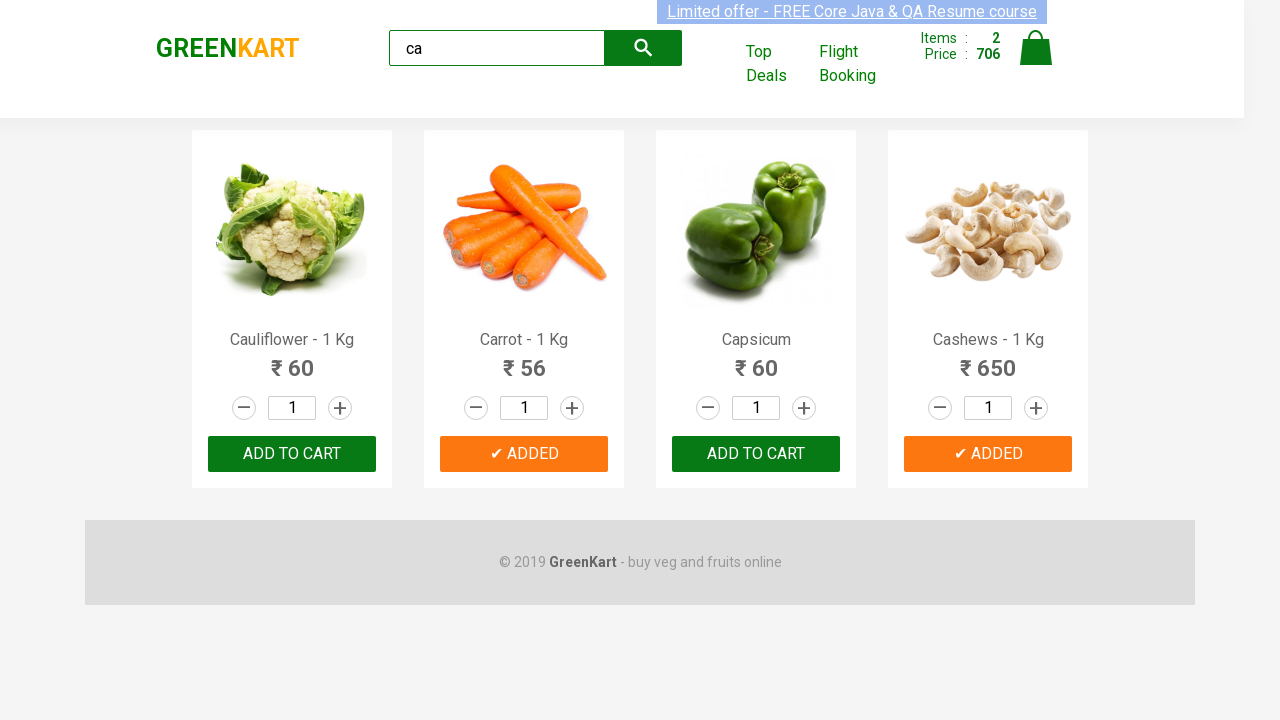

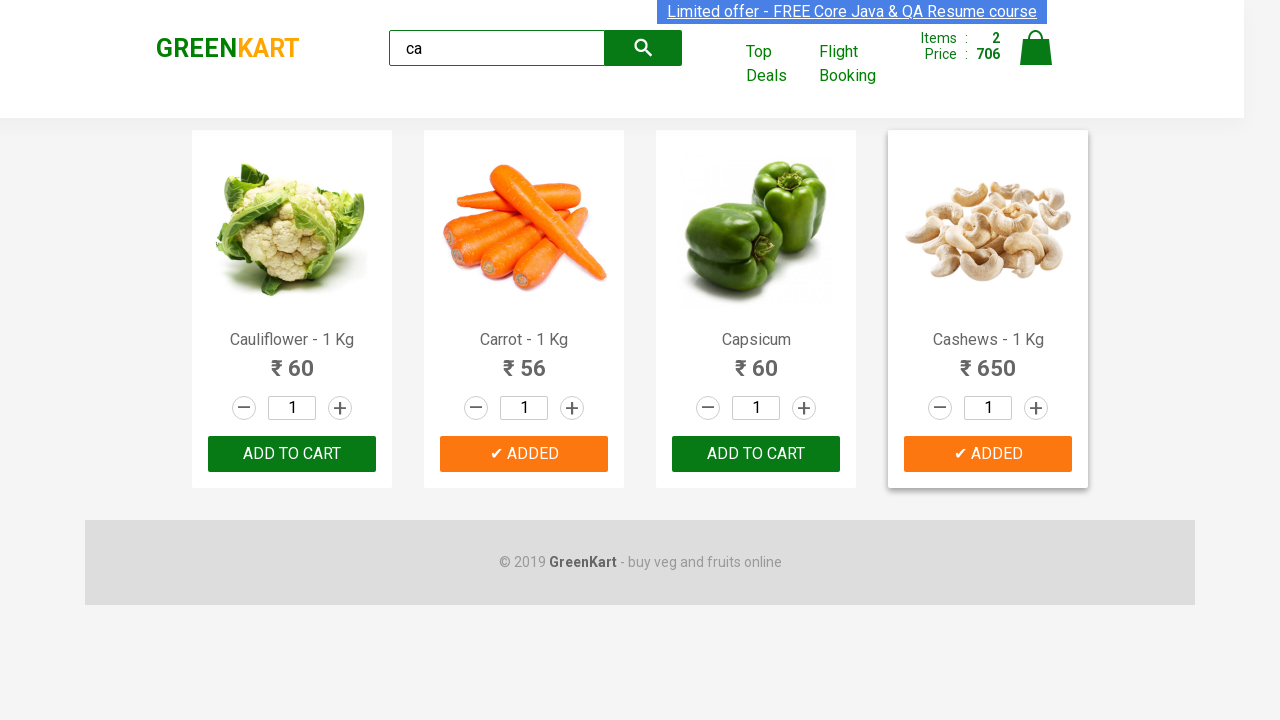